Tests GPS coordinate lookup functionality by entering an address into the search field and retrieving the latitude and longitude values from the results.

Starting URL: https://www.coordenadas-gps.com/

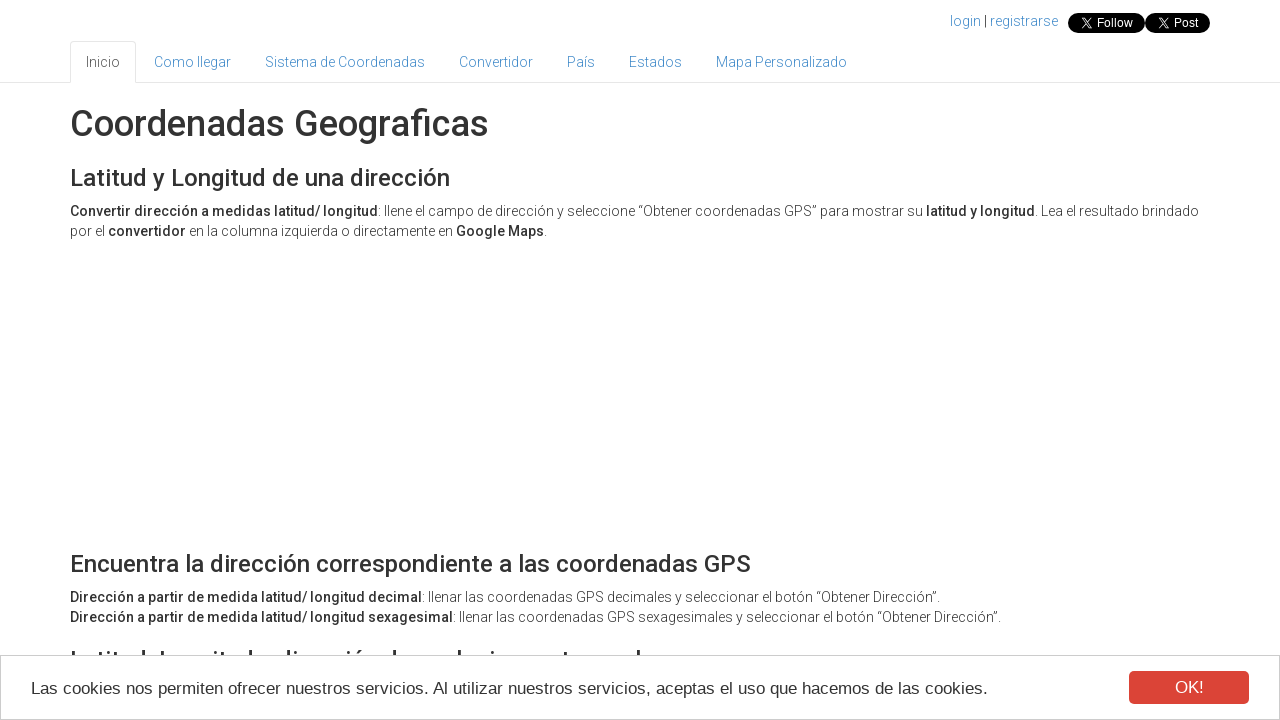

Scrolled down 750px to make the form visible
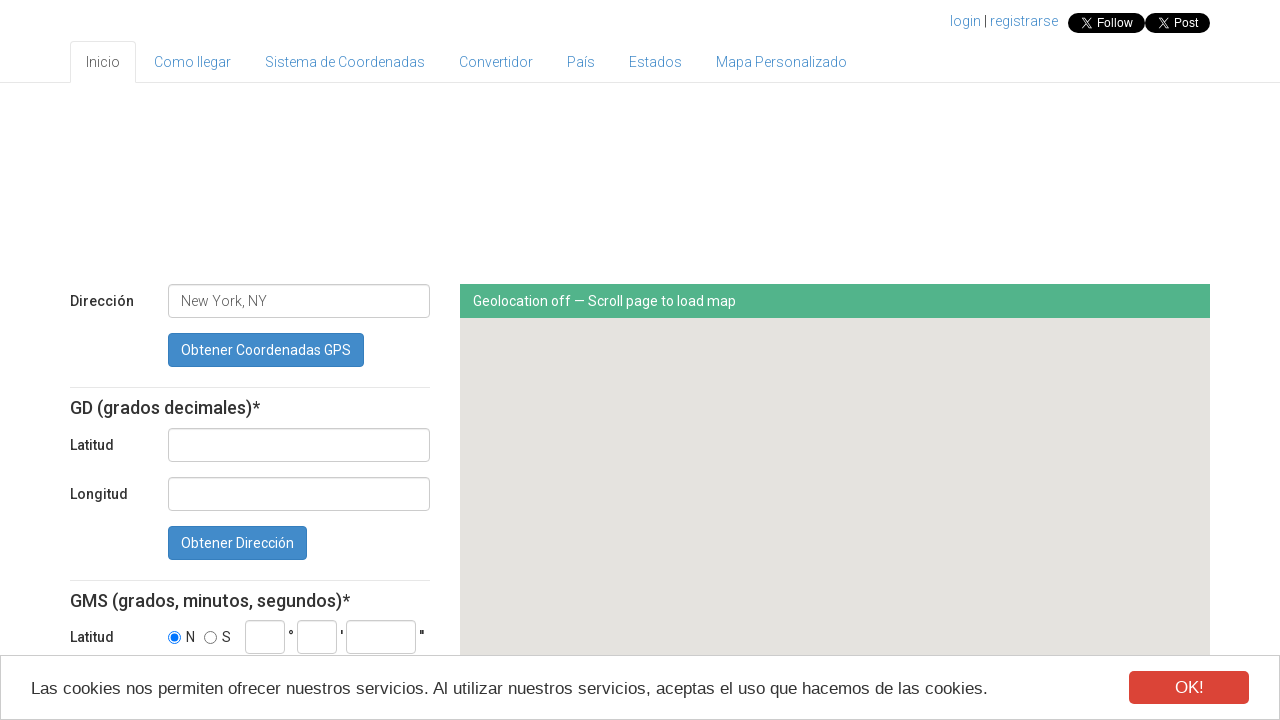

Waited 1000ms for page to settle
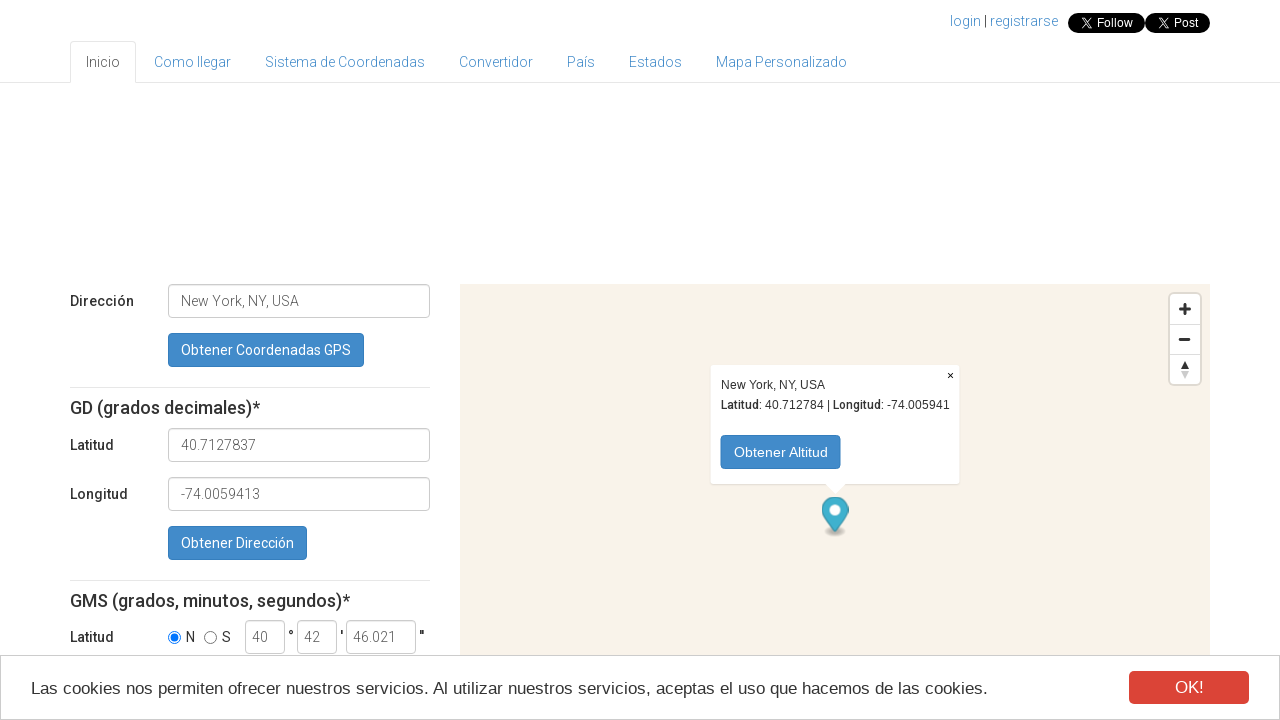

Filled address field with '14200 Peñarroya-Pueblonuevo, Dos de mayo,22' on #address
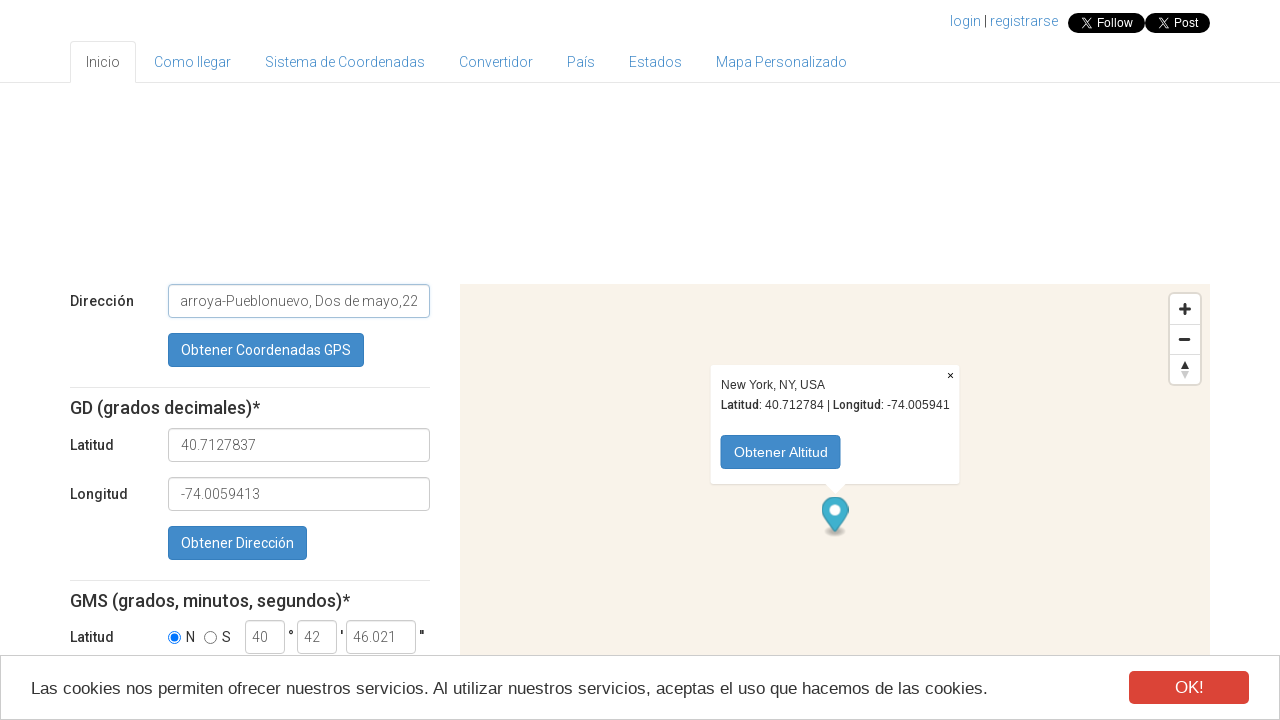

Pressed Enter key in address field on #address
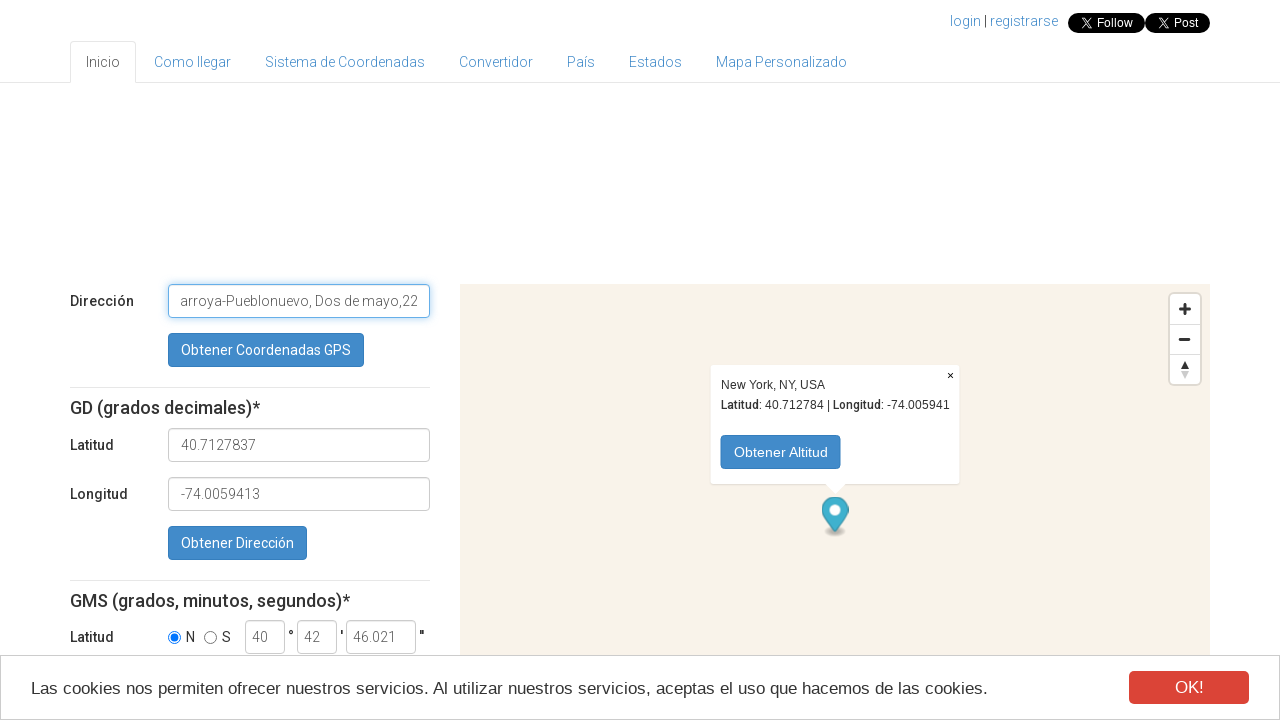

Scrolled down an additional 150px
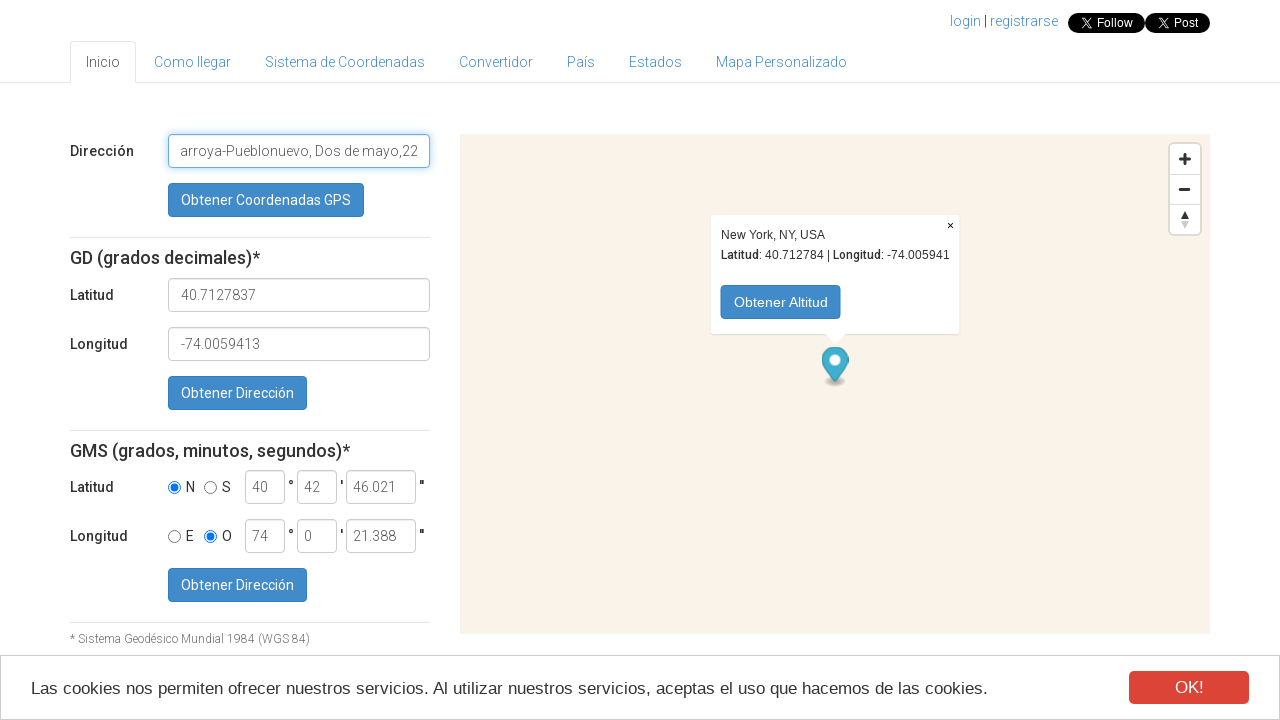

Waited 1000ms for page to settle
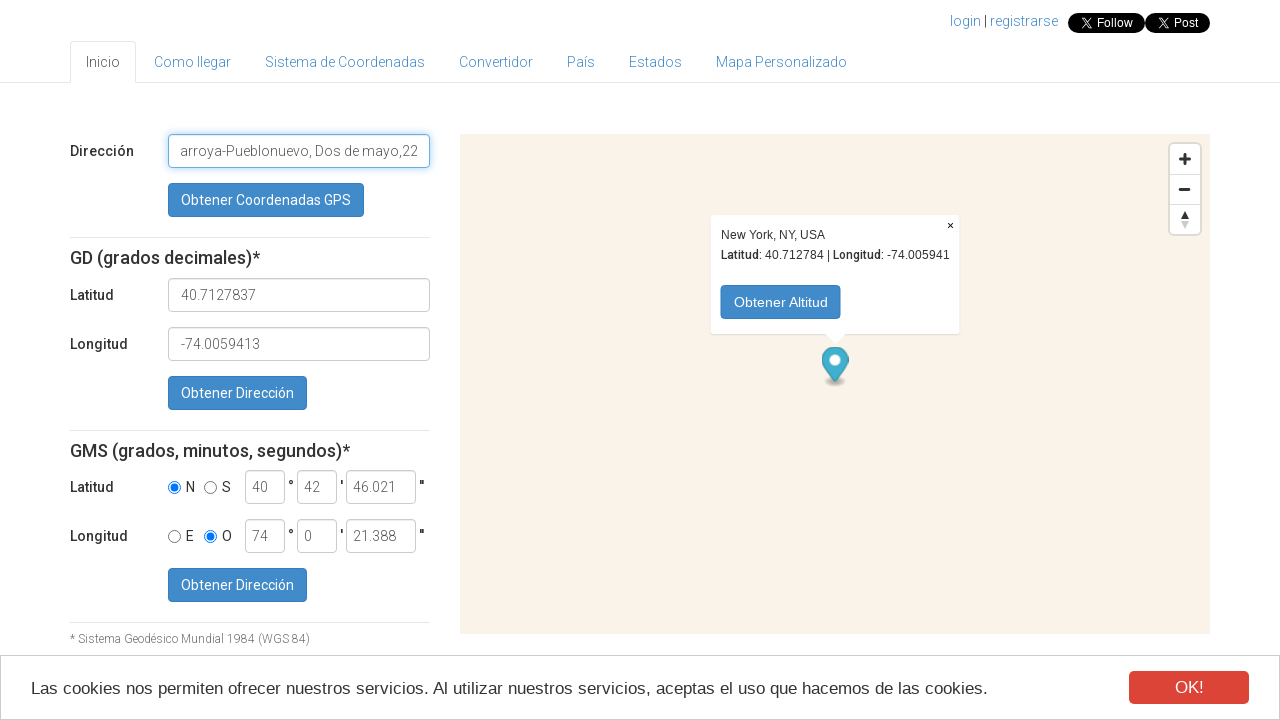

Cleared the address field on #address
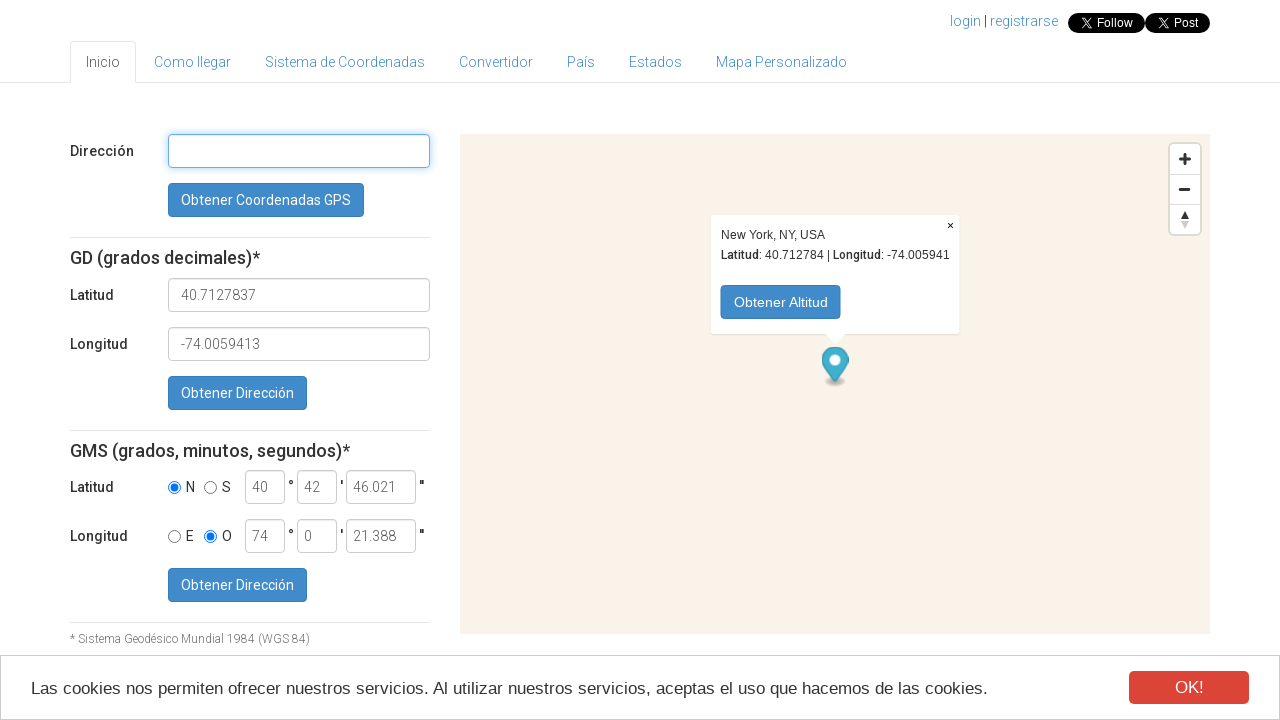

Re-filled address field with '14200 Peñarroya-Pueblonuevo, Dos de mayo,22' on #address
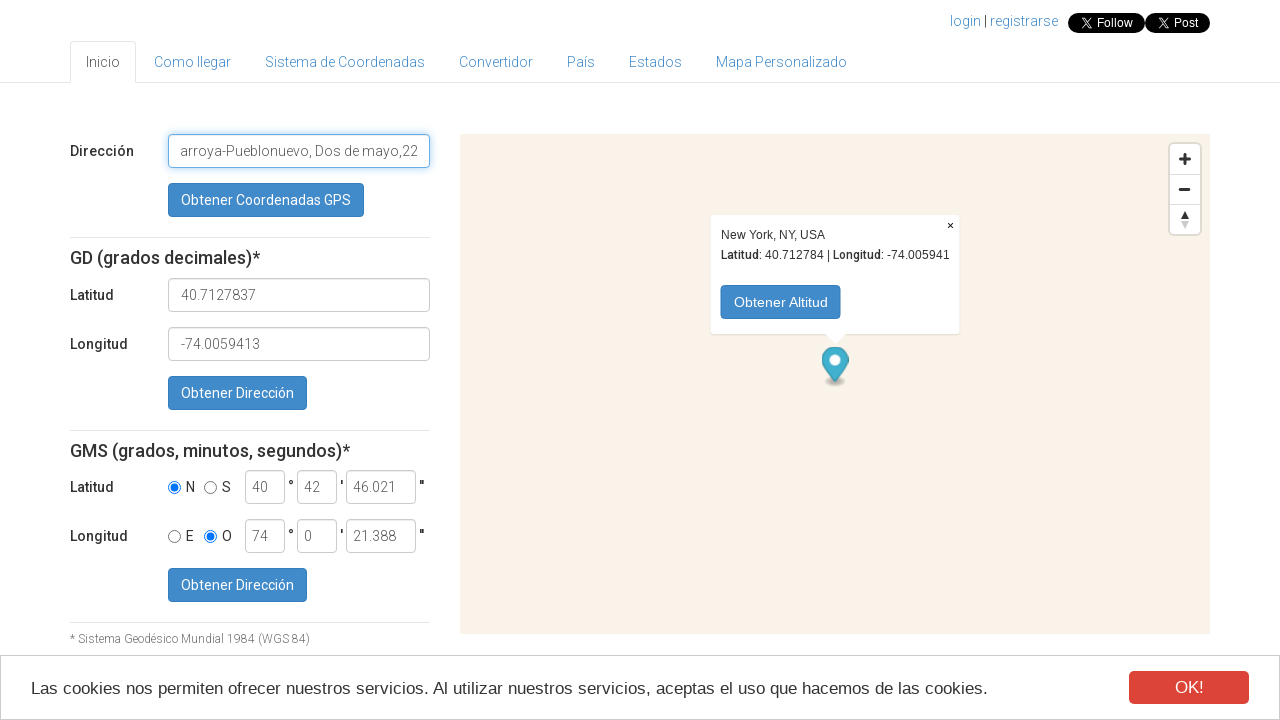

Clicked the search button at (266, 200) on xpath=//*[@id="wrap"]/div[2]/div[3]/div[1]/form[1]/div[2]/div/button
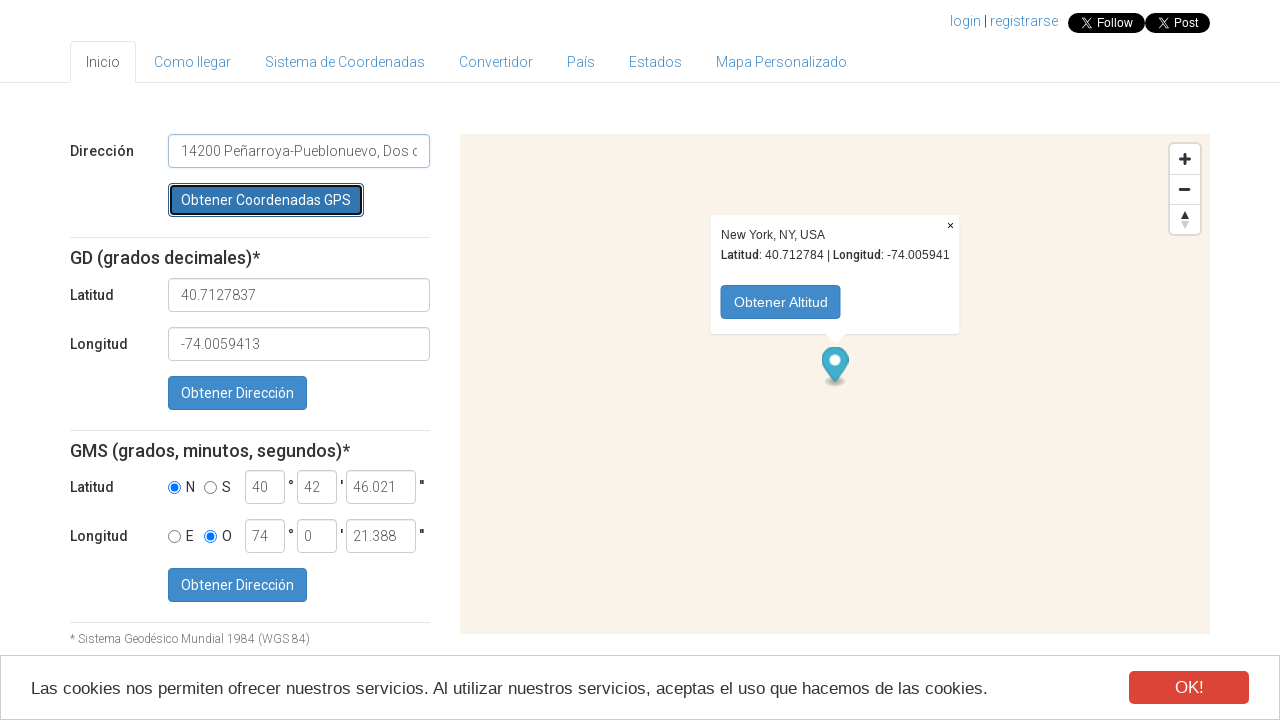

Waited 1000ms for search results to load
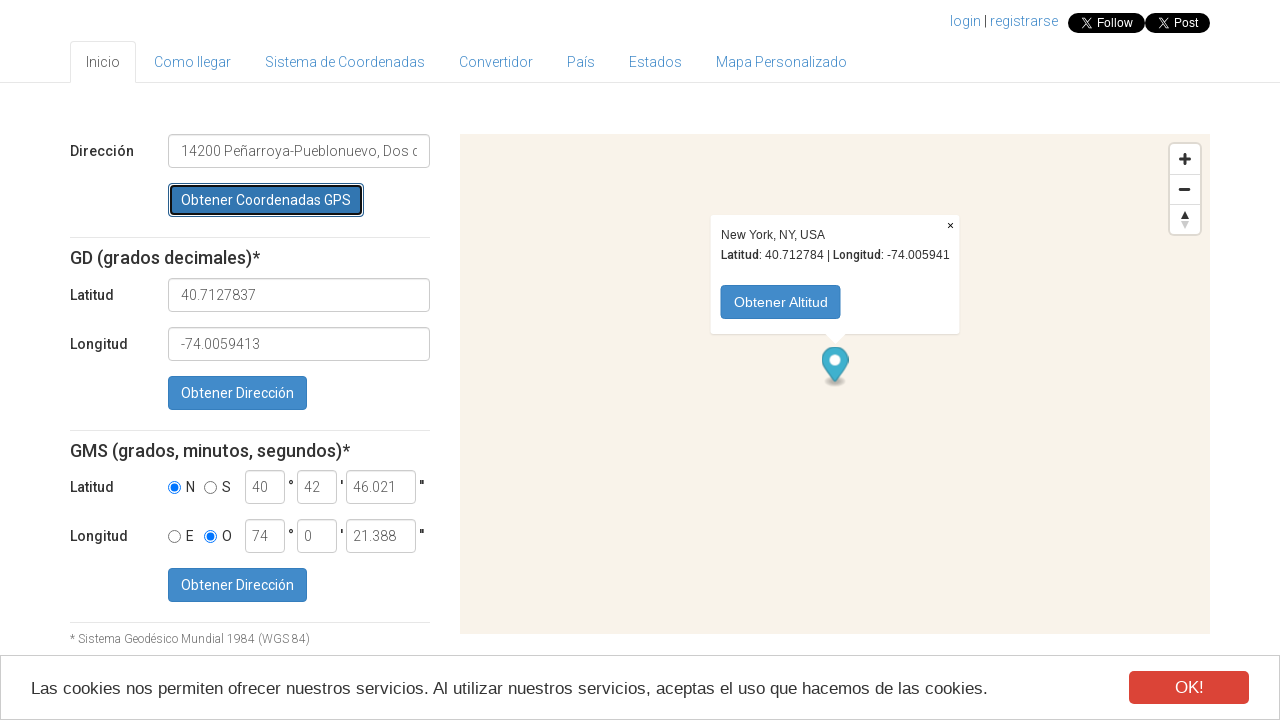

Longitude field loaded
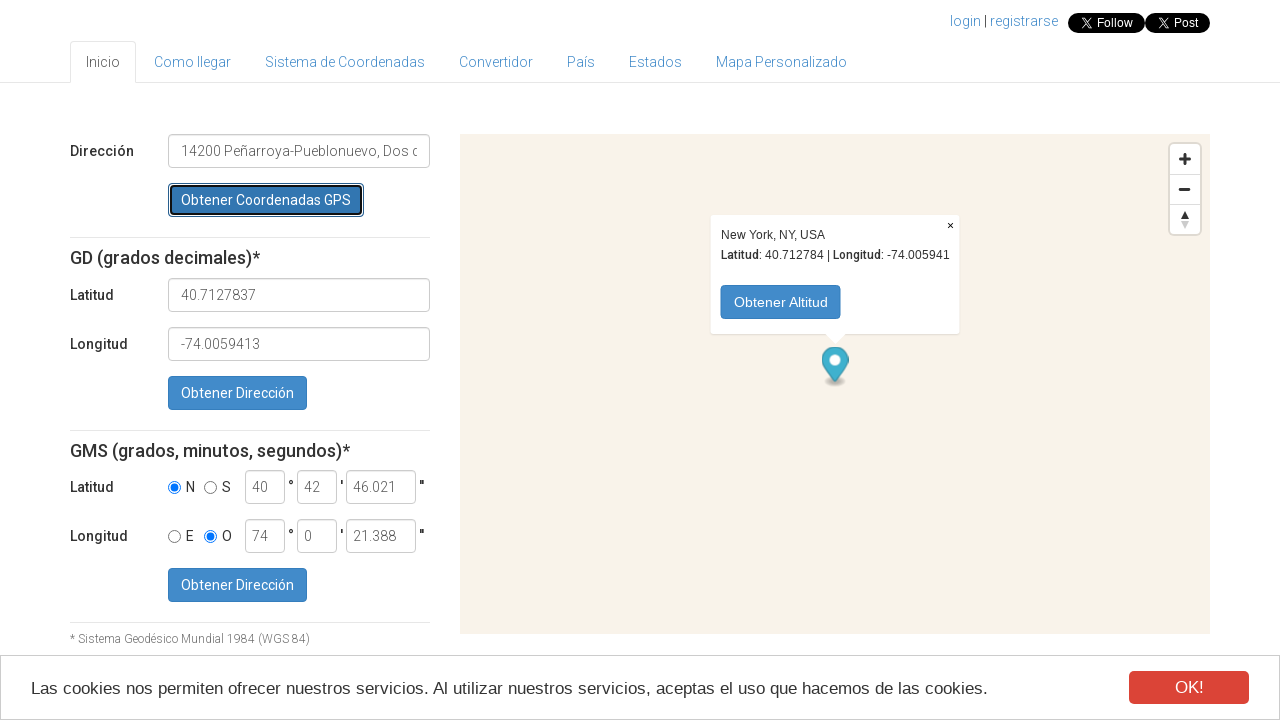

Latitude field loaded
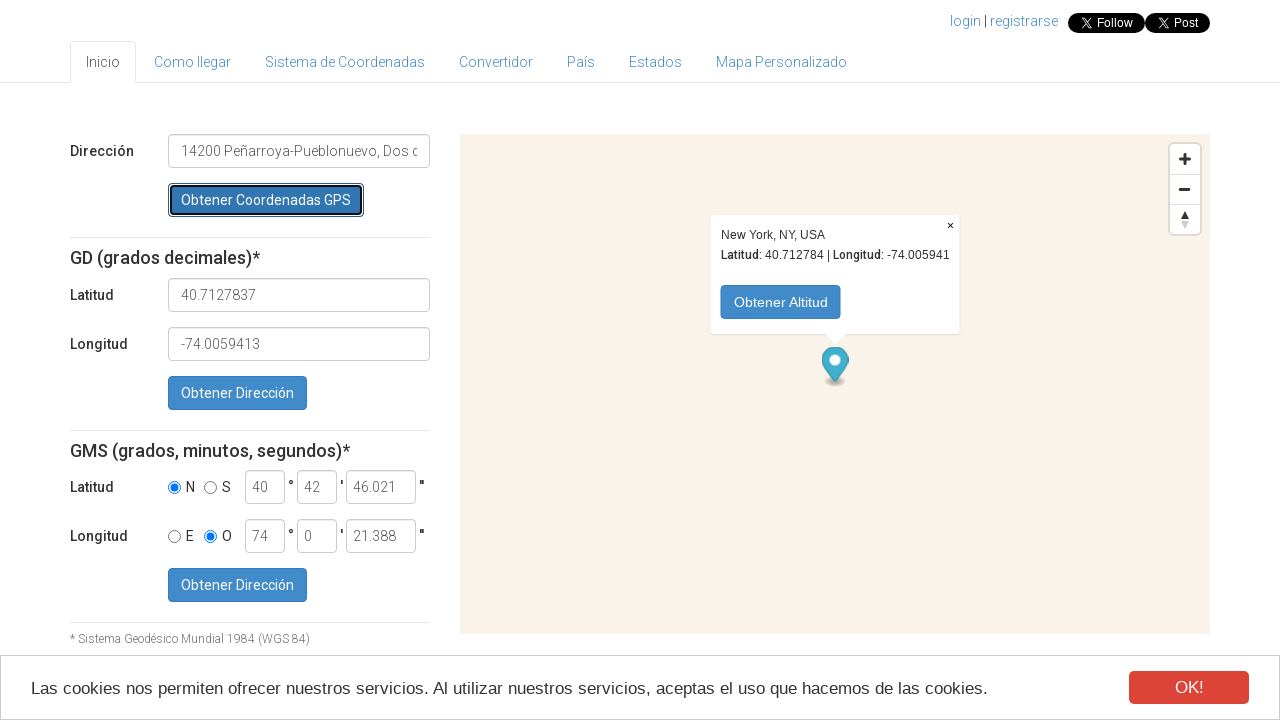

Retrieved longitude value: -74.0059413
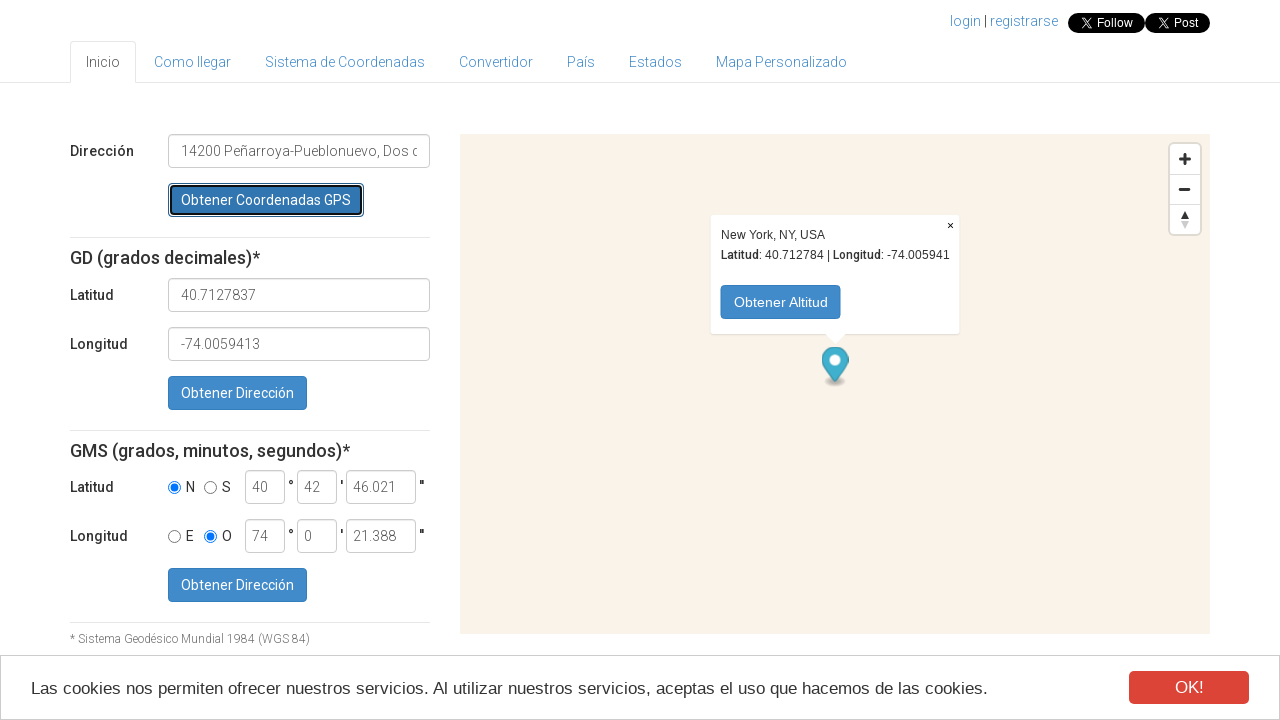

Retrieved latitude value: 40.7127837
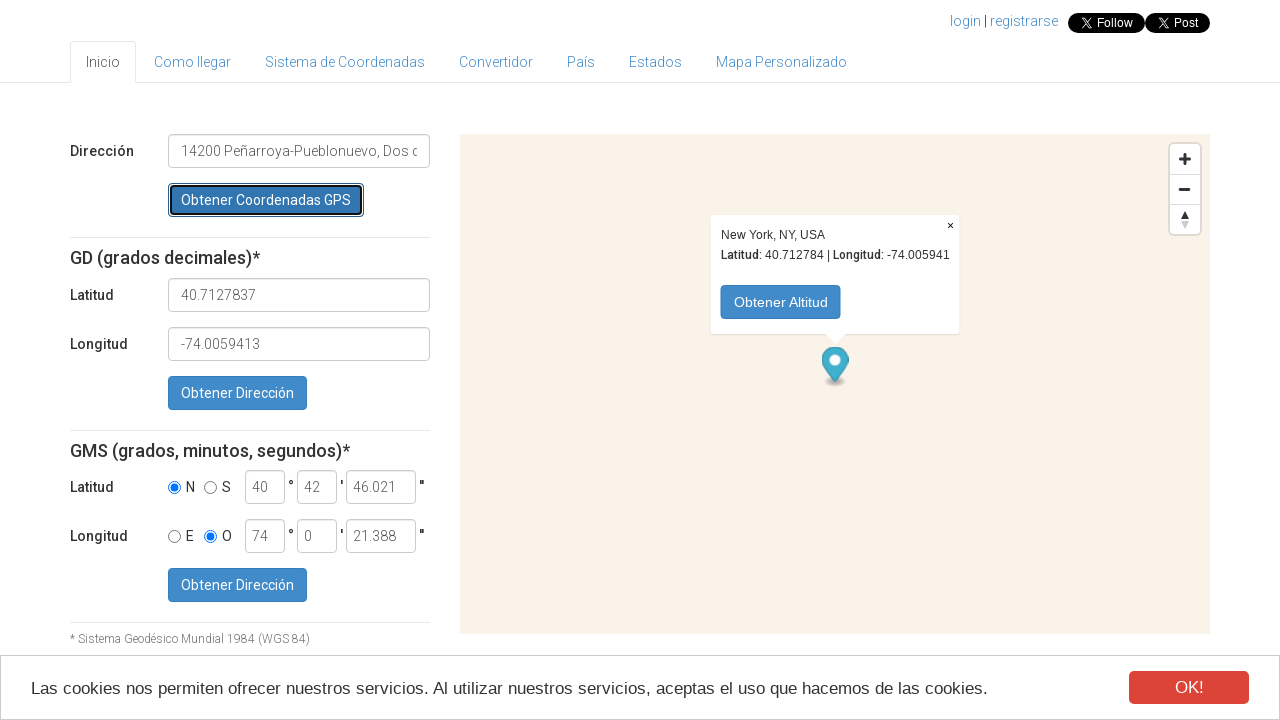

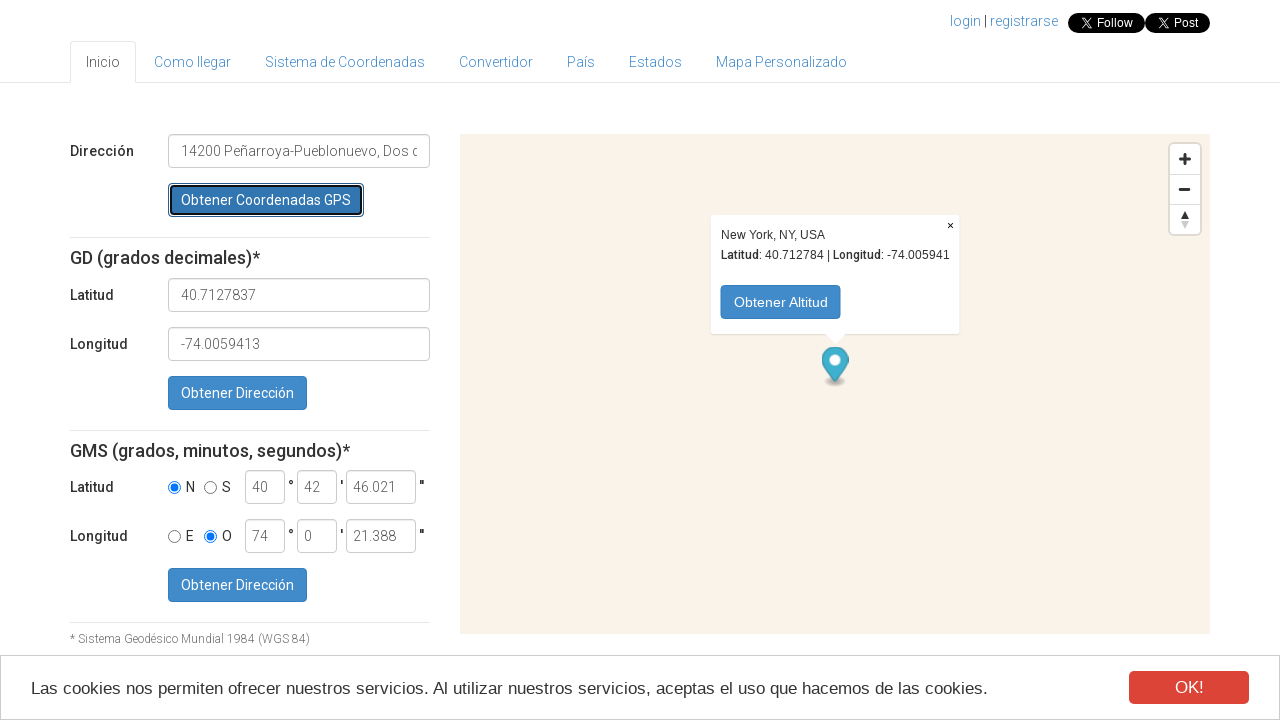